Tests scrolling functionality on a page with a fixed header table, scrolls both the main window and a specific table element

Starting URL: https://rahulshettyacademy.com/AutomationPractice/

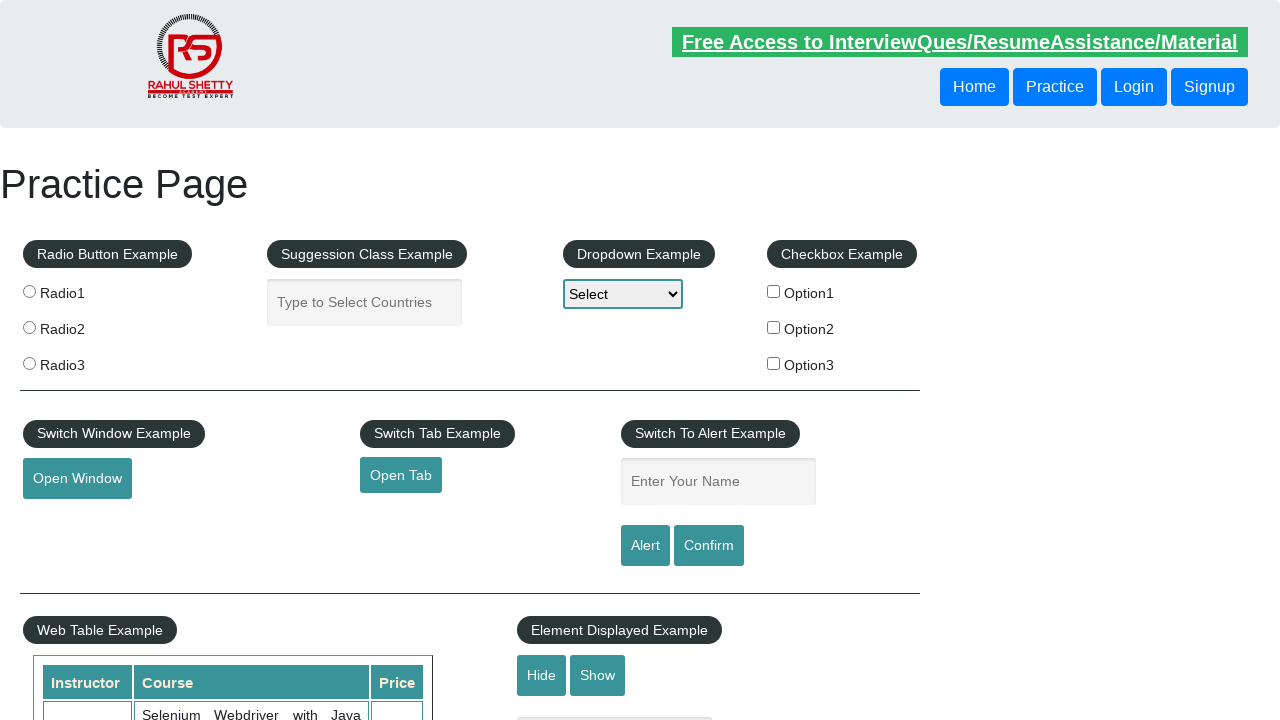

Scrolled main window down by 500 pixels
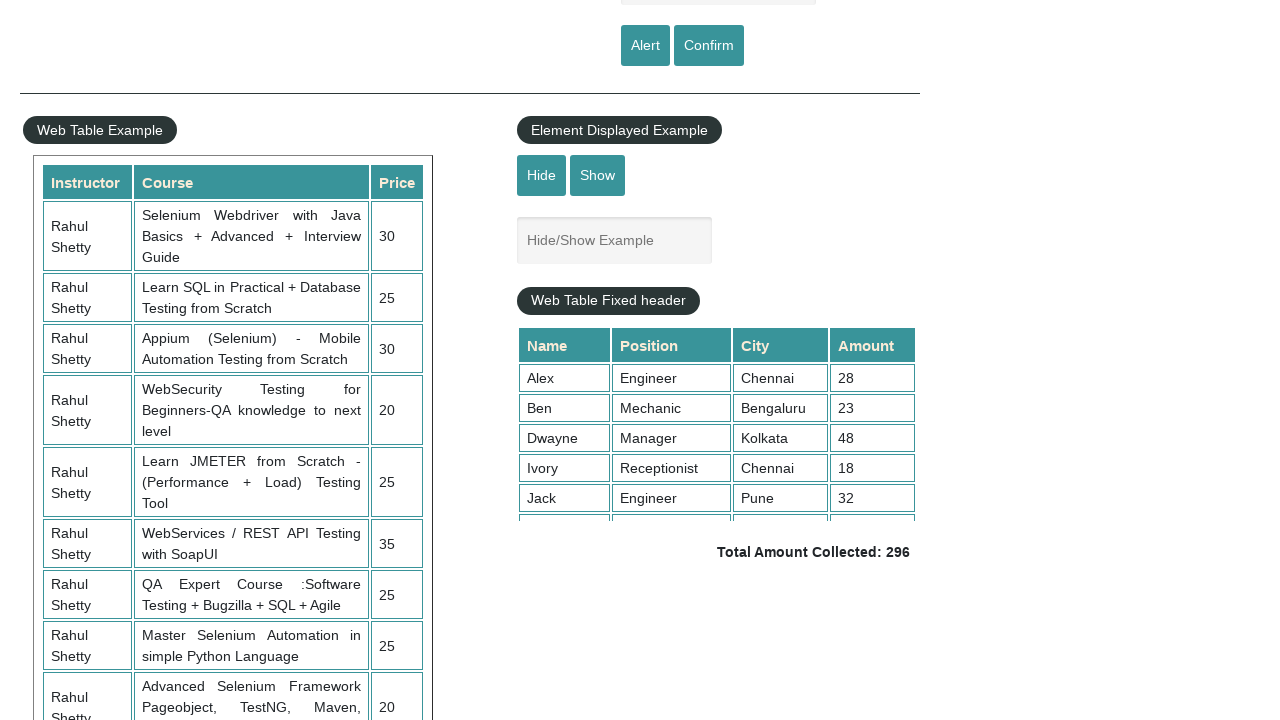

Waited 3 seconds for scroll animation to complete
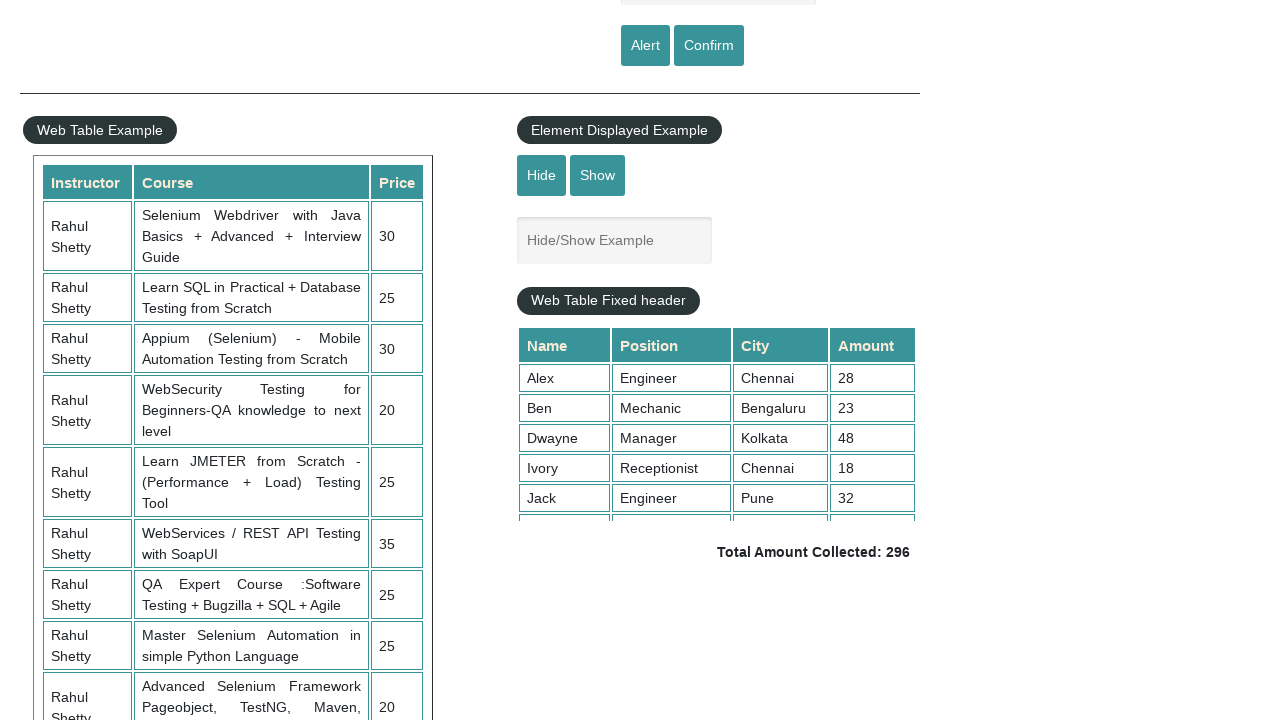

Scrolled fixed header table to bottom (scrollTop = 5000)
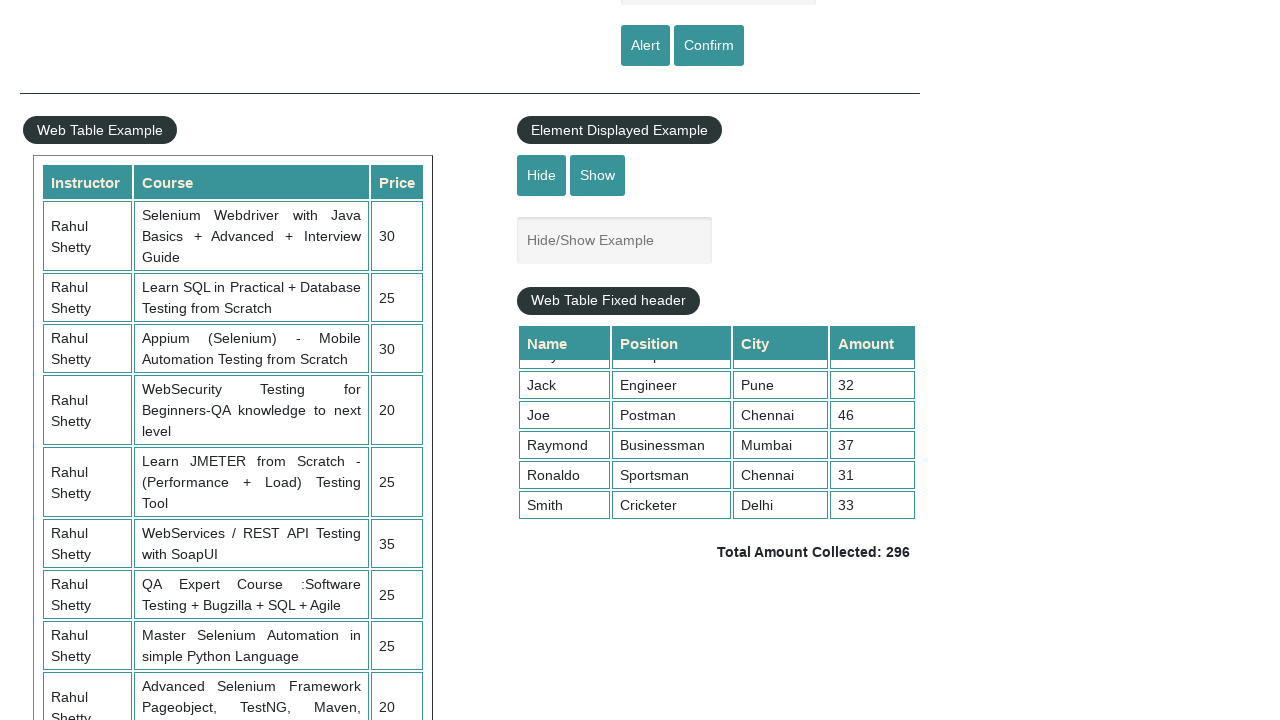

Table content loaded and 4th column is visible
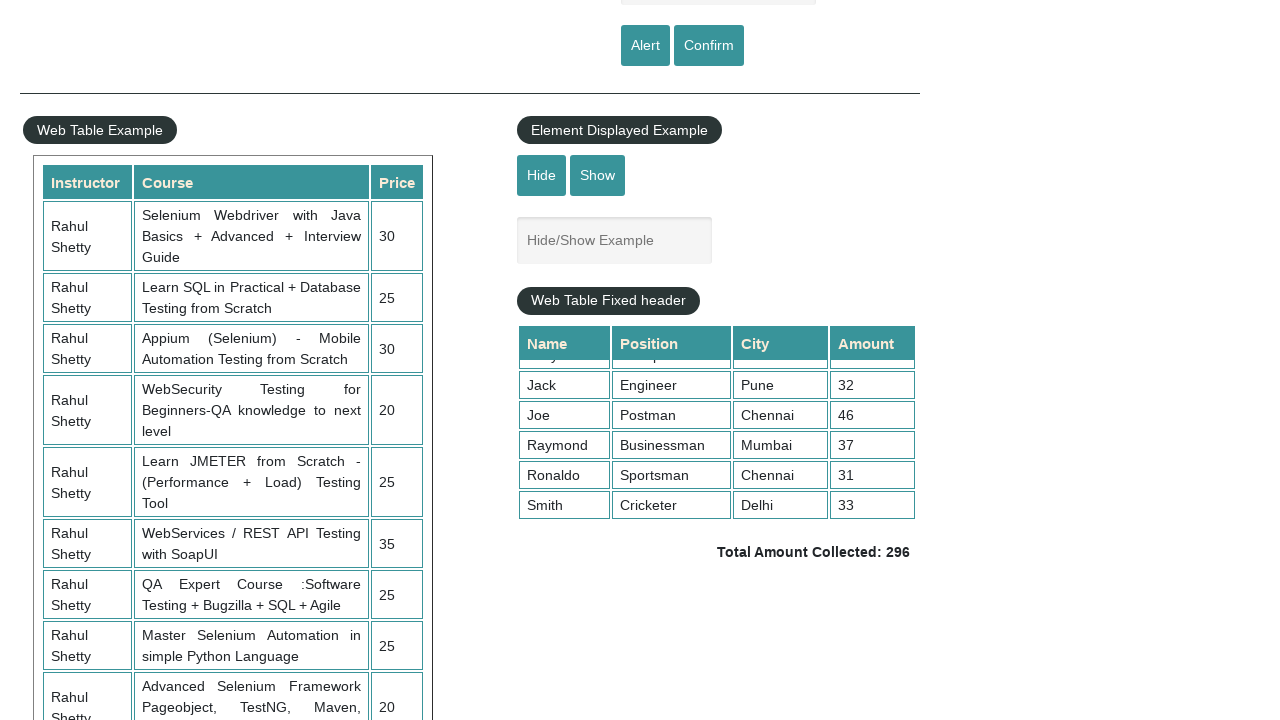

Total amount element is now visible on the page
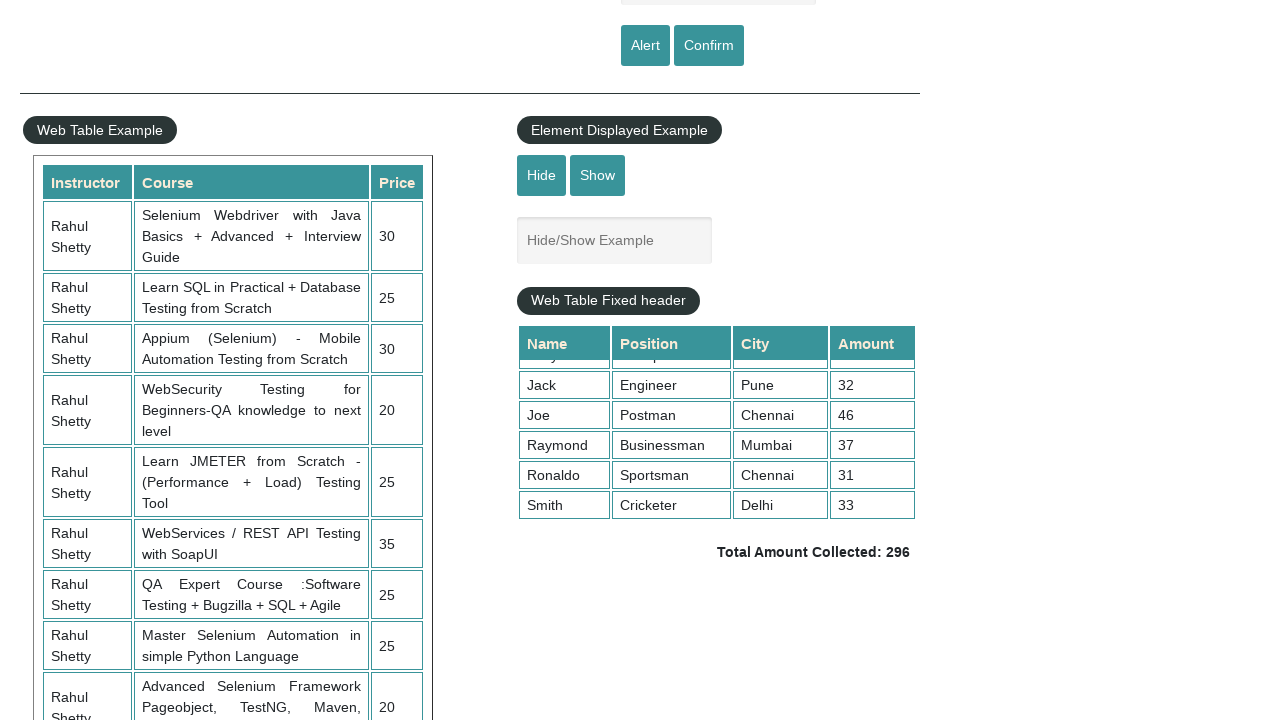

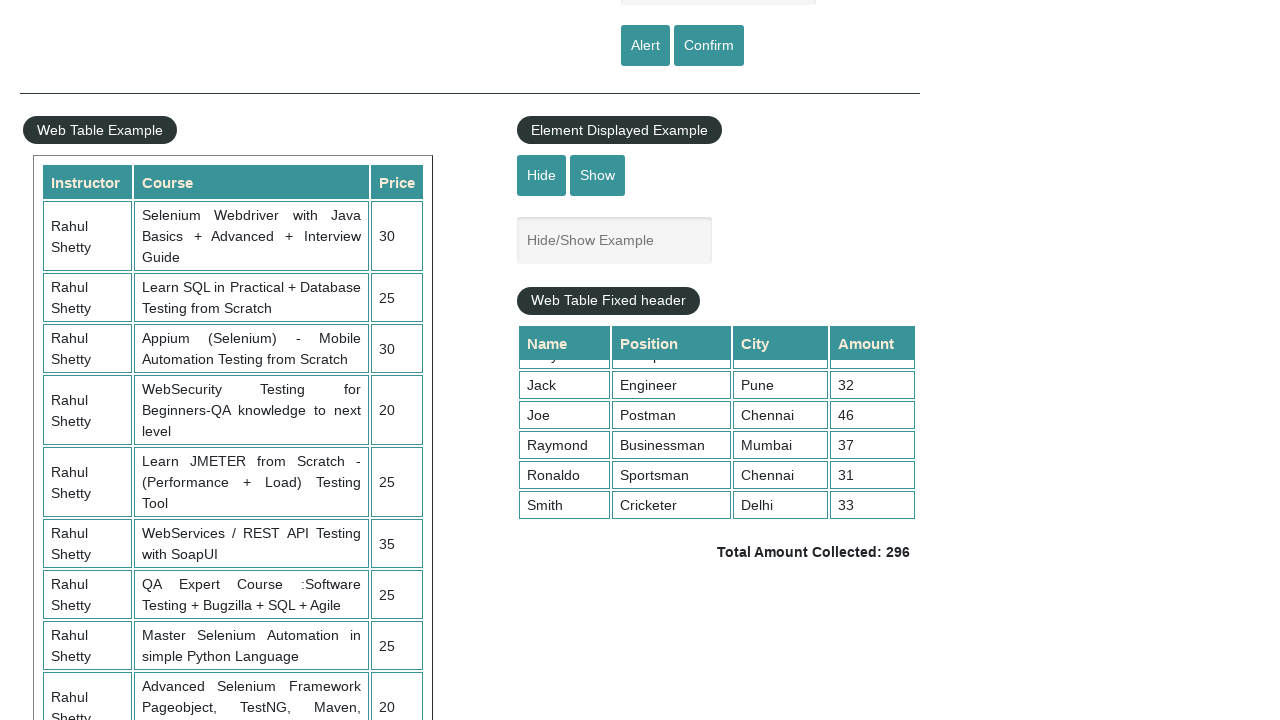